Navigates to the Ajio e-commerce website and maximizes the browser window to verify the page loads successfully.

Starting URL: https://www.ajio.com

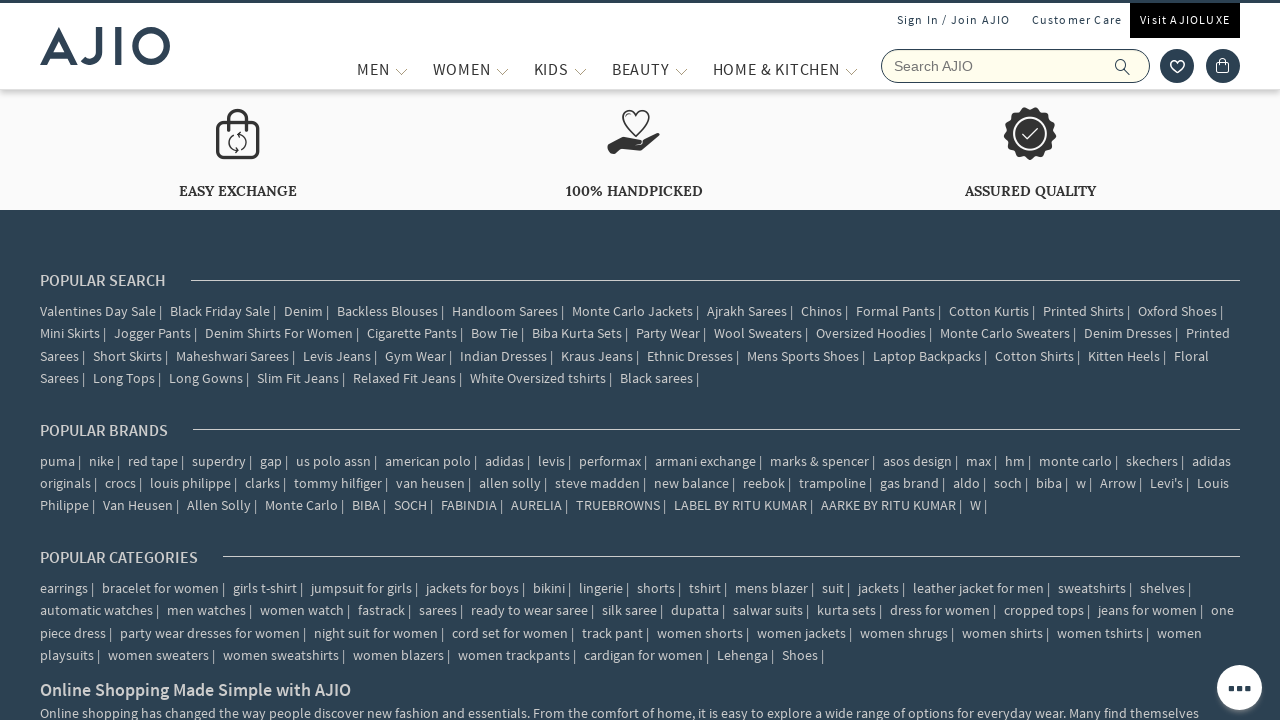

Waited for page DOM content to load
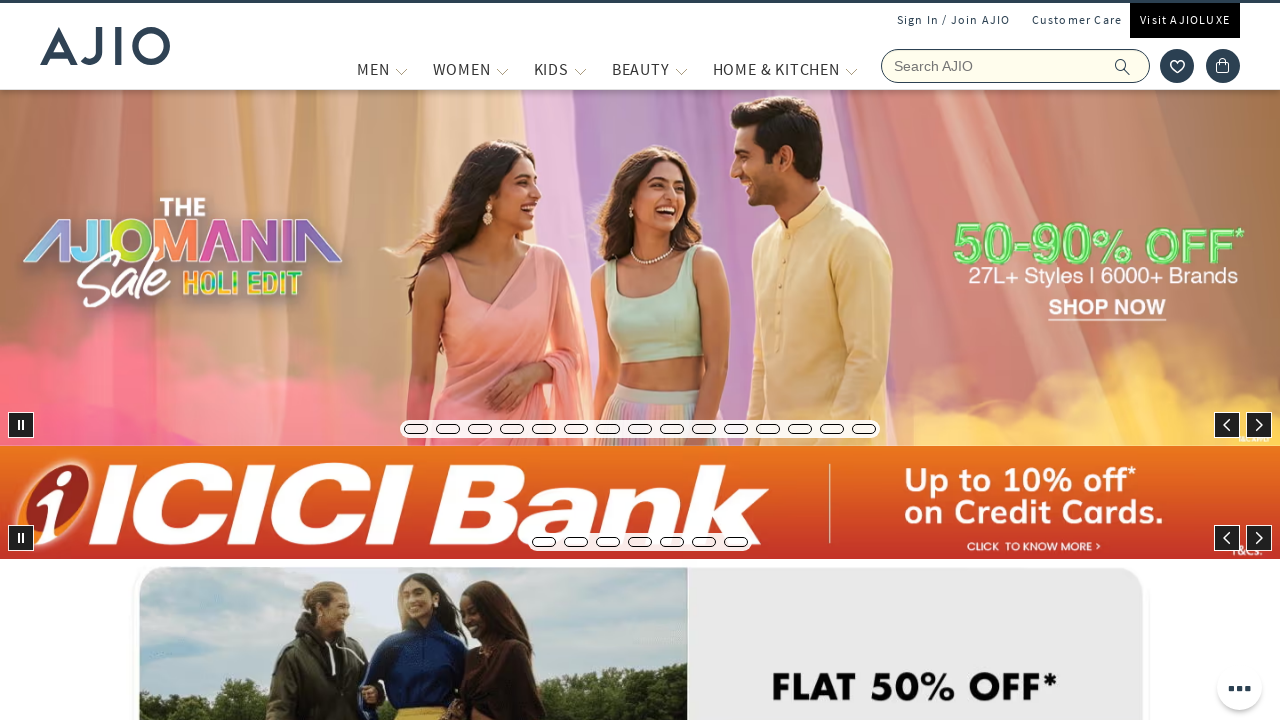

Set viewport size to 1920x1080
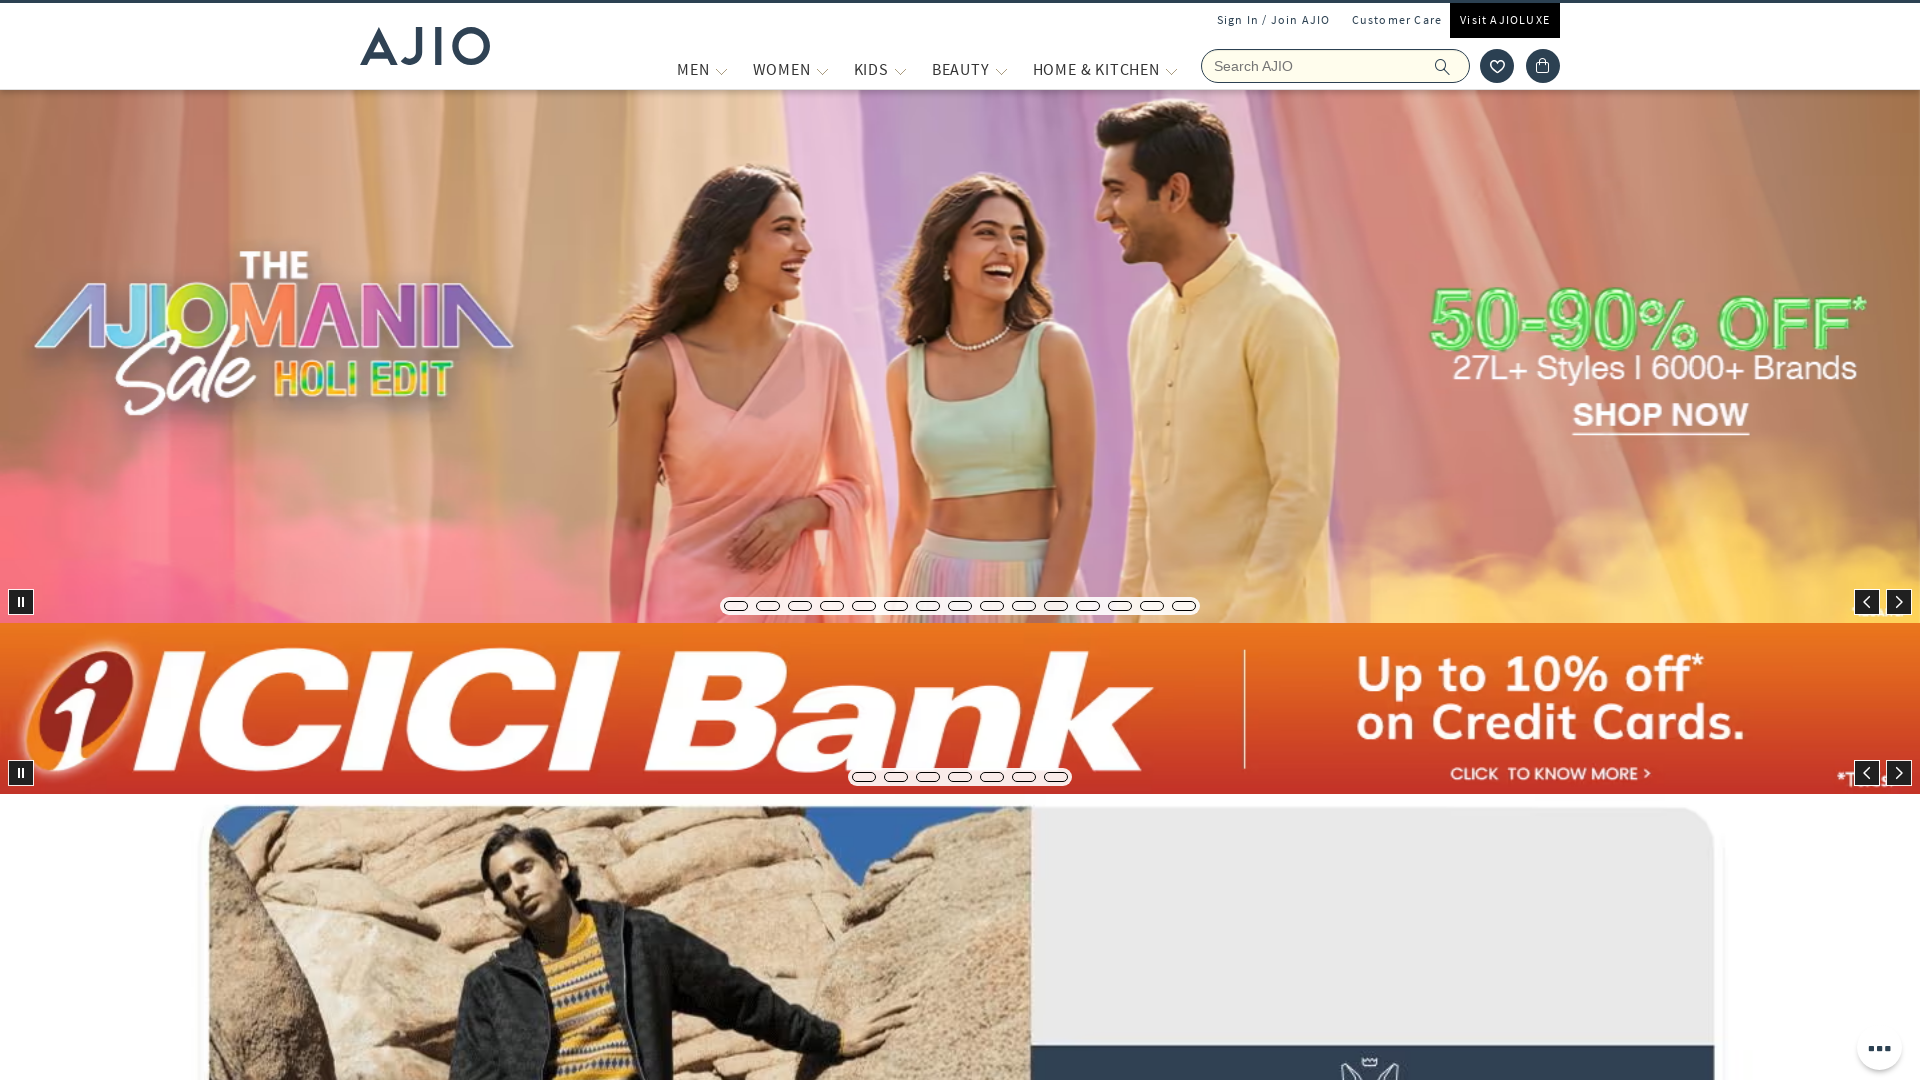

Navigated to https://www.ajio.com
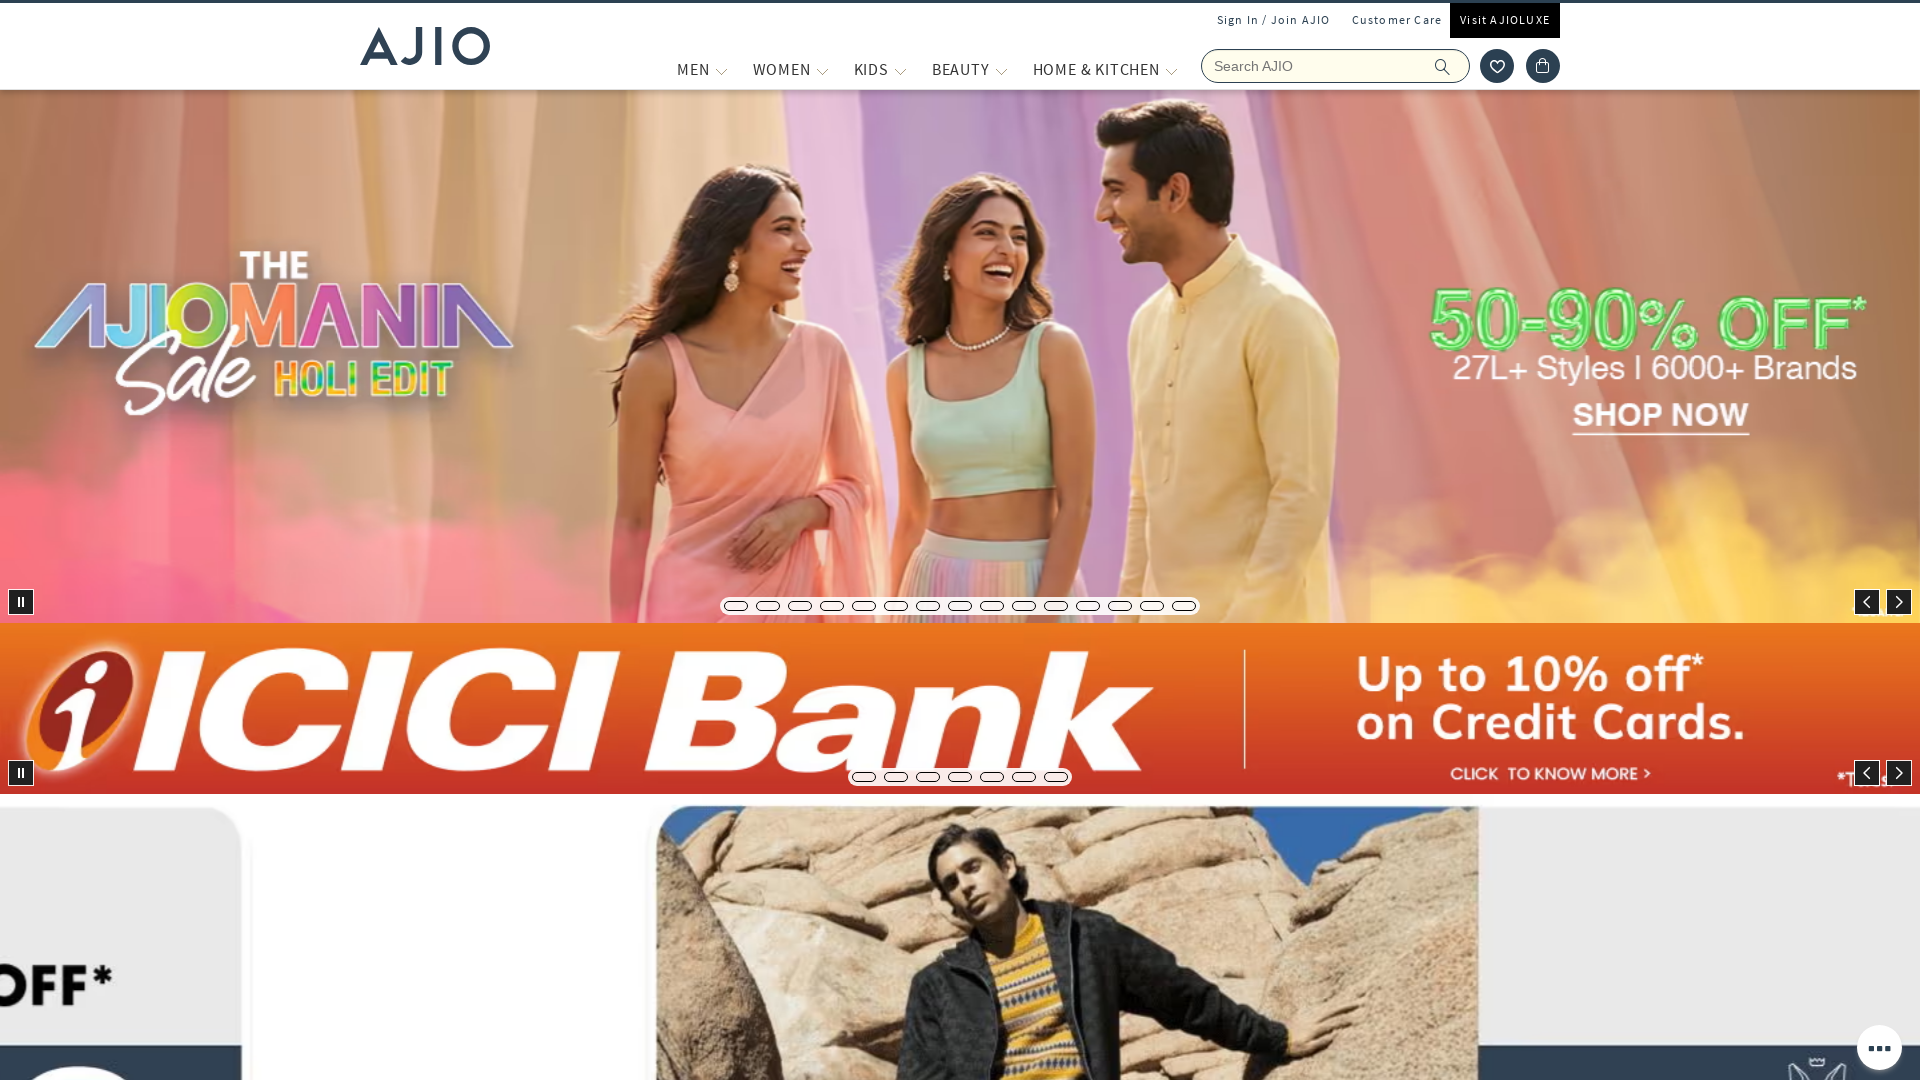

Waited for page to reach network idle state
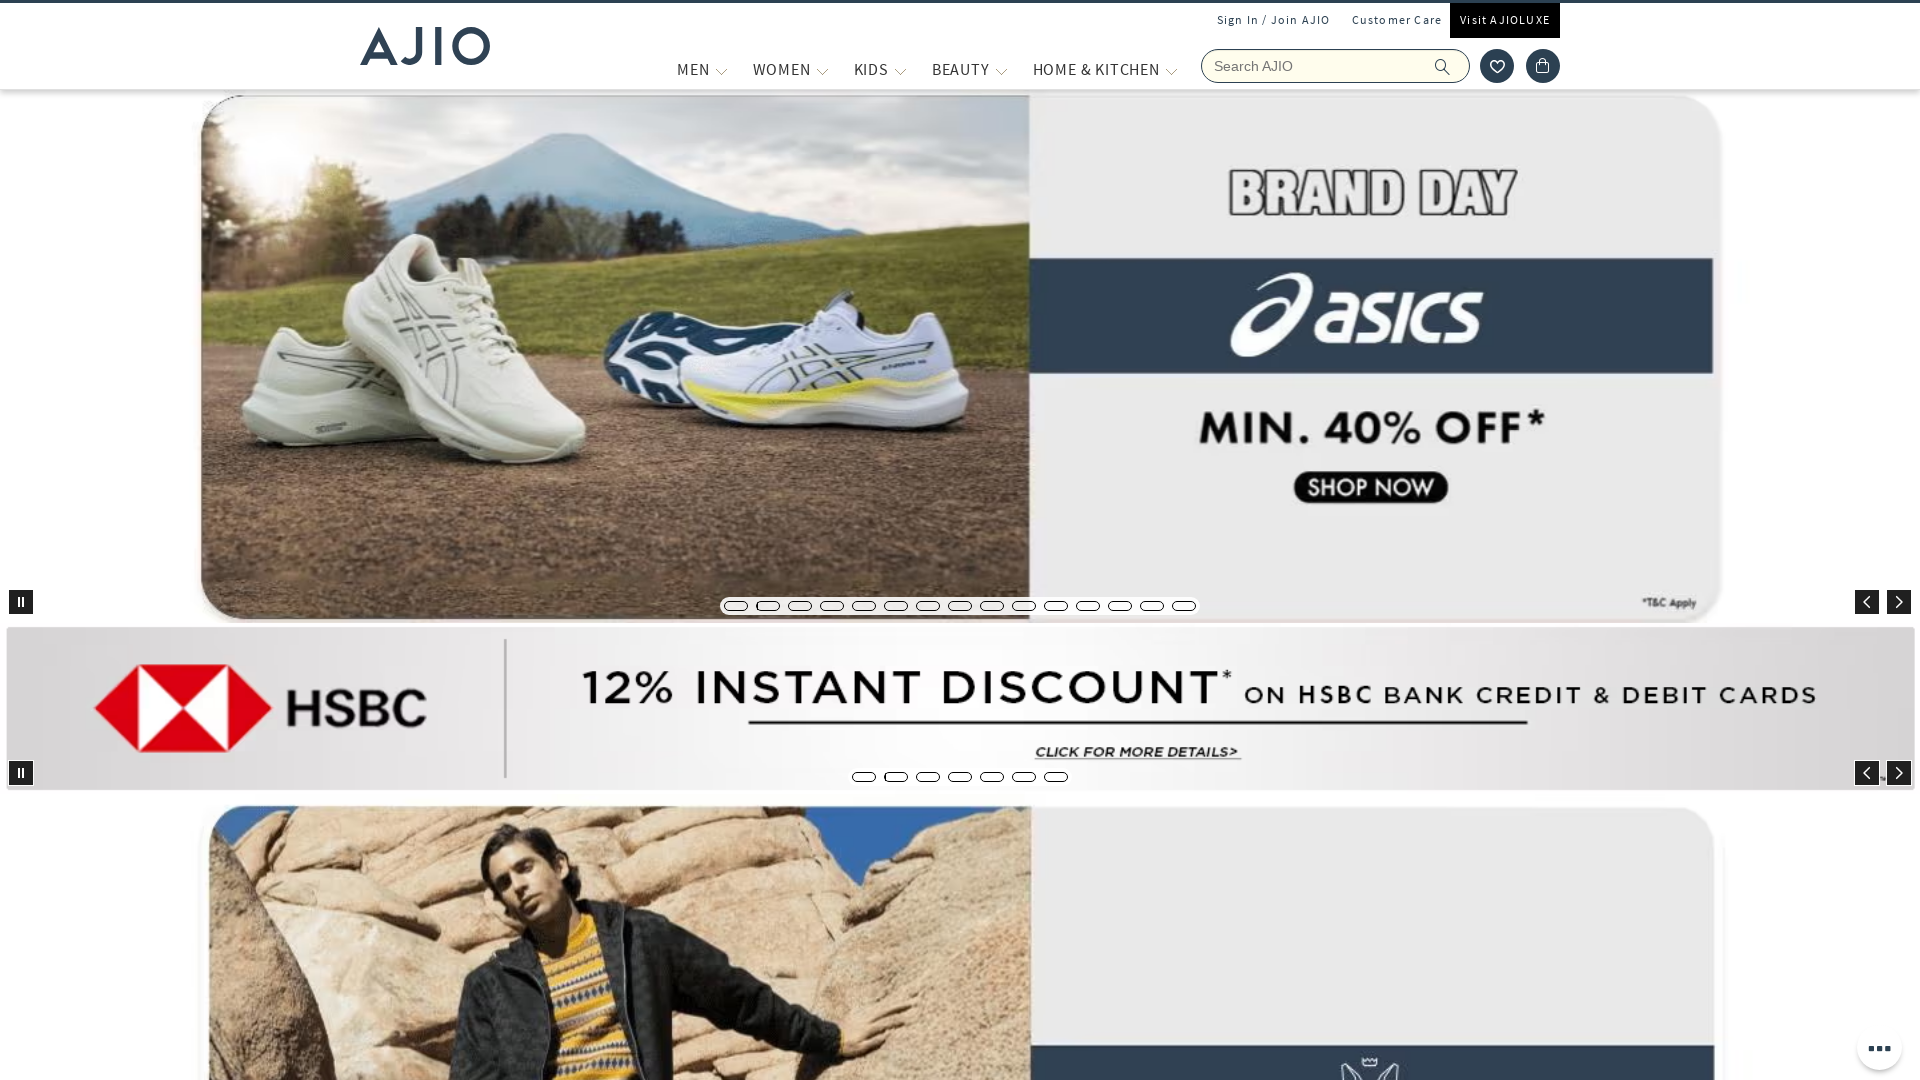

Verified that the page URL is https://www.ajio.com/
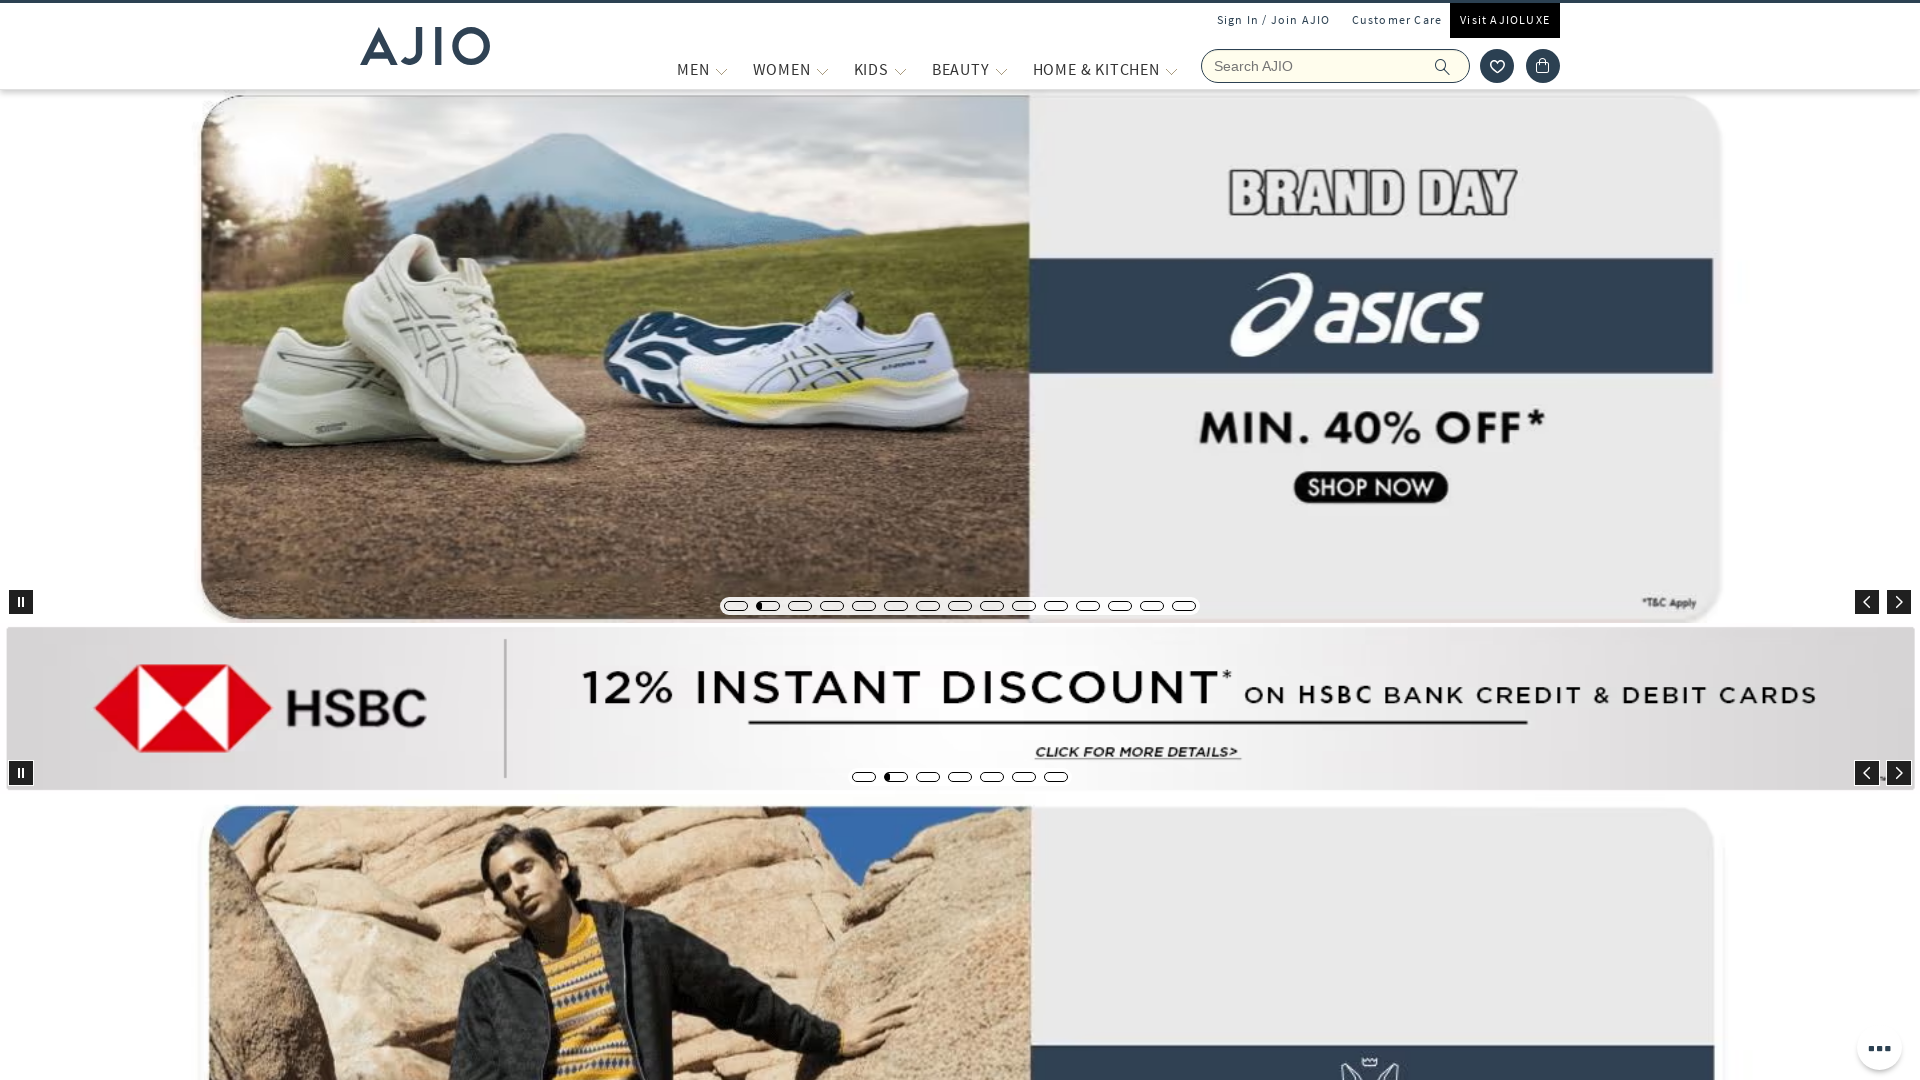

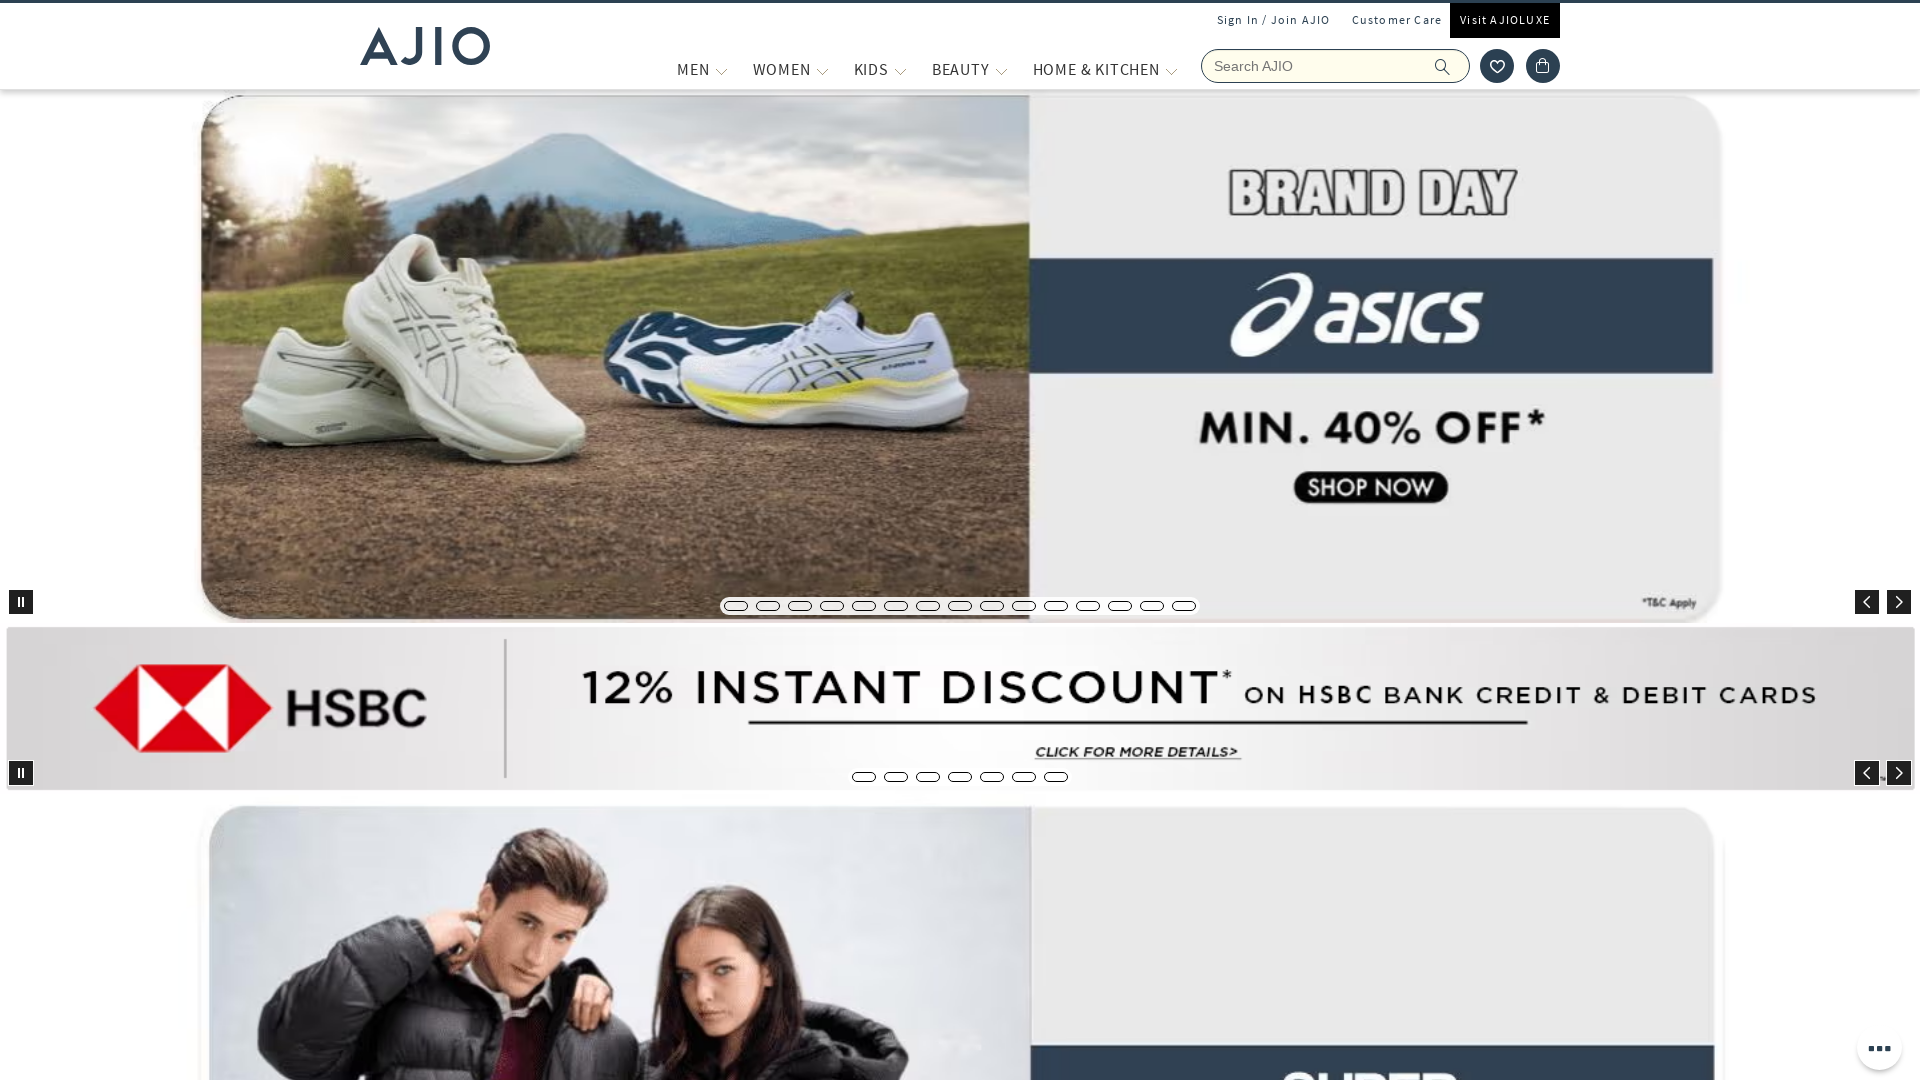